Verifies that the page title contains the expected substring "milankomaj"

Starting URL: https://milankomaj-934e3.firebaseapp.com/

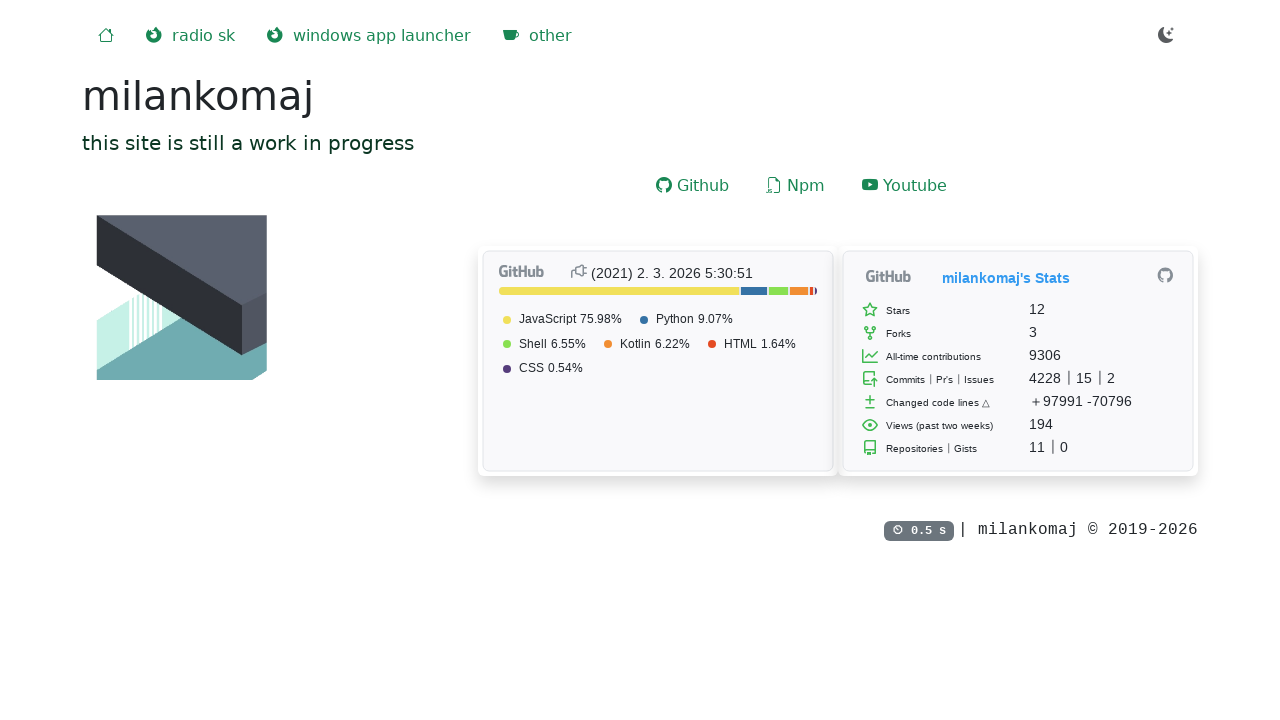

Navigated to https://milankomaj-934e3.firebaseapp.com/
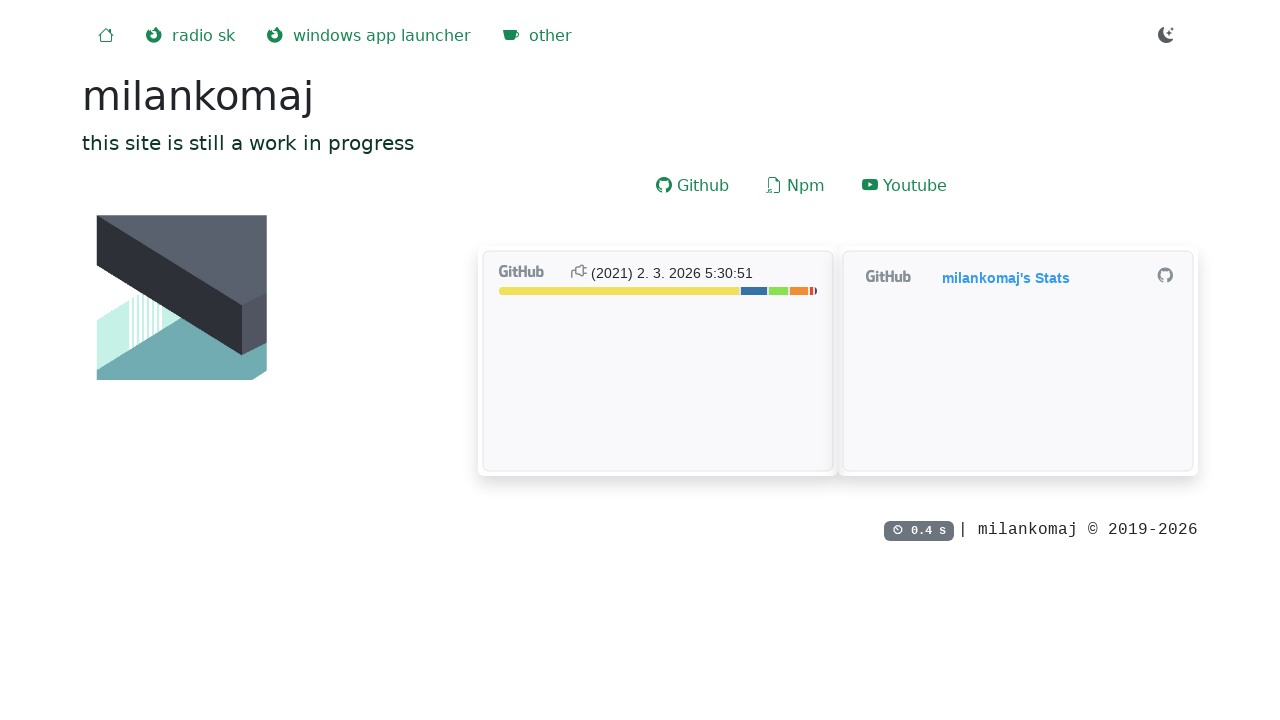

Verified that the page title contains 'milankomaj'
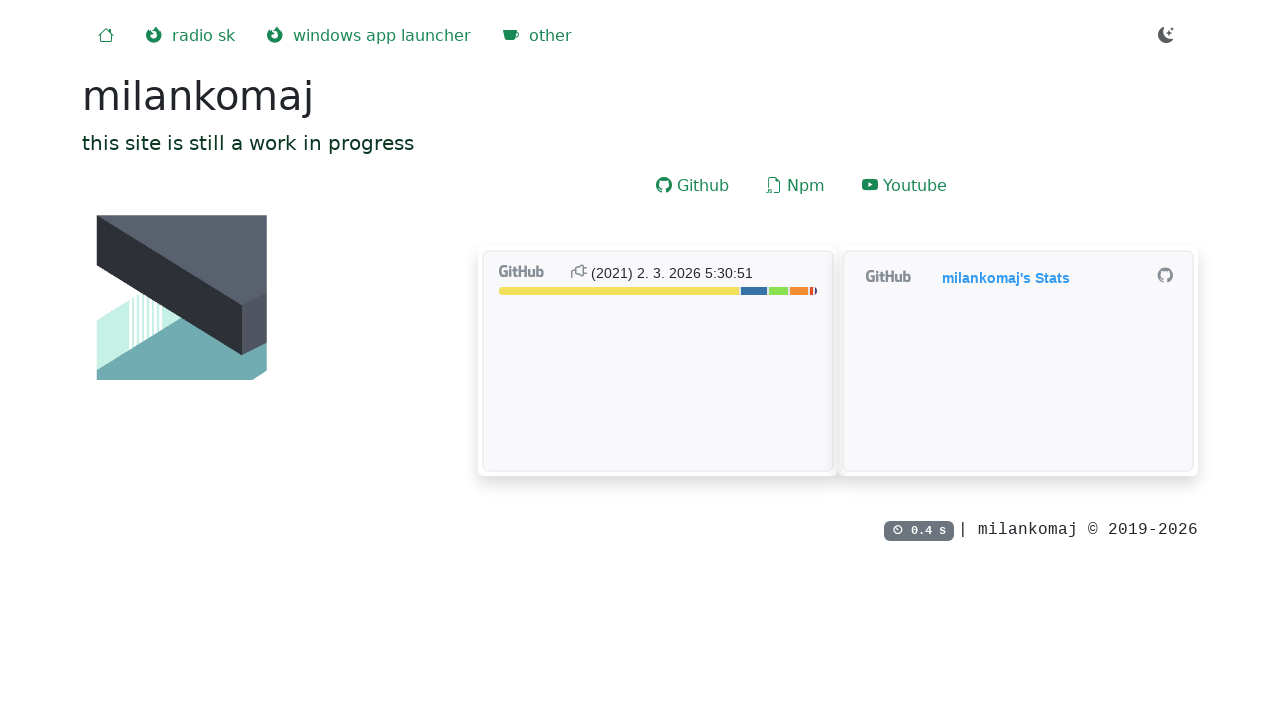

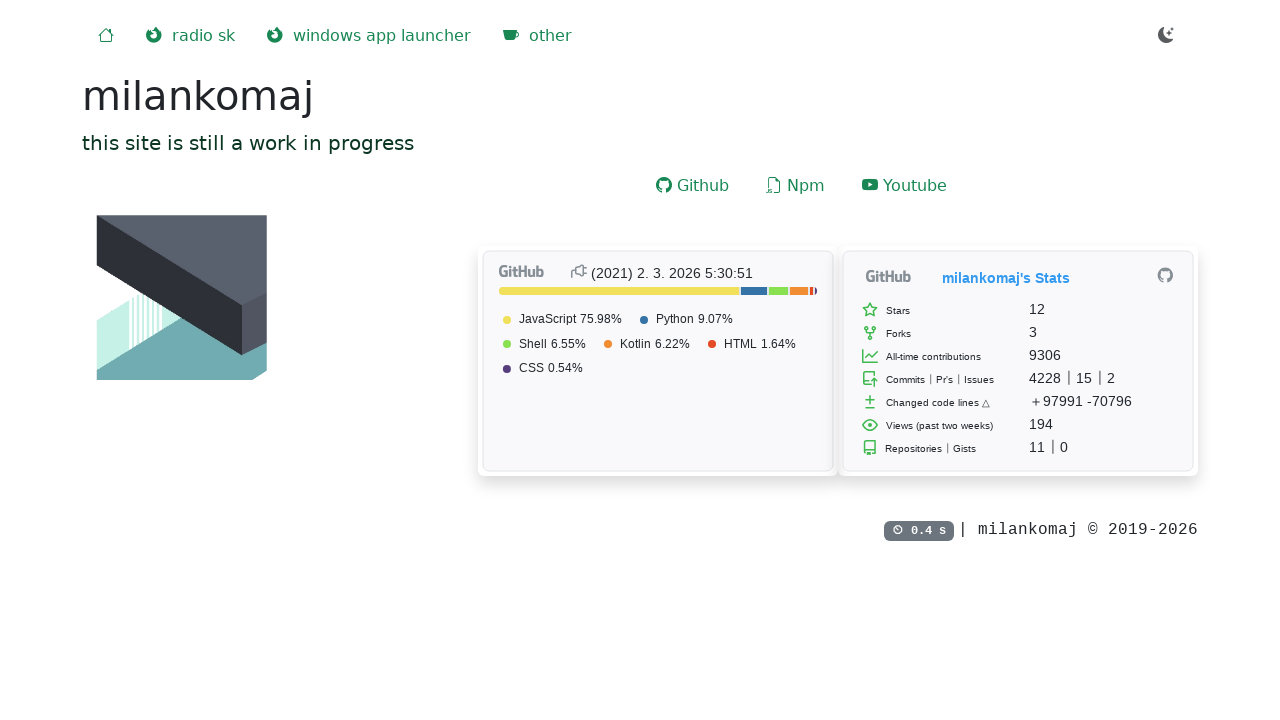